Navigates to a page, finds and clicks a link with a specific mathematical calculation as text, then fills out a form with personal information and submits it

Starting URL: http://suninjuly.github.io/find_link_text

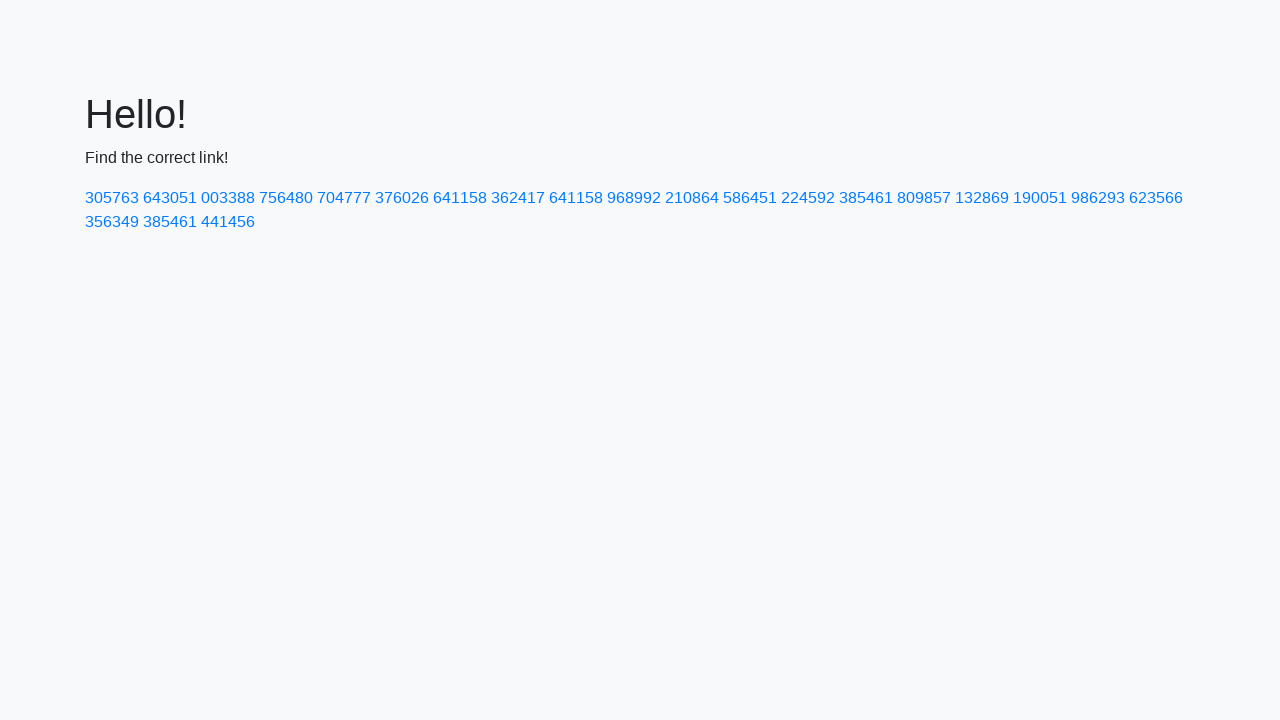

Clicked link with calculated text '224592' at (808, 198) on a:has-text('224592')
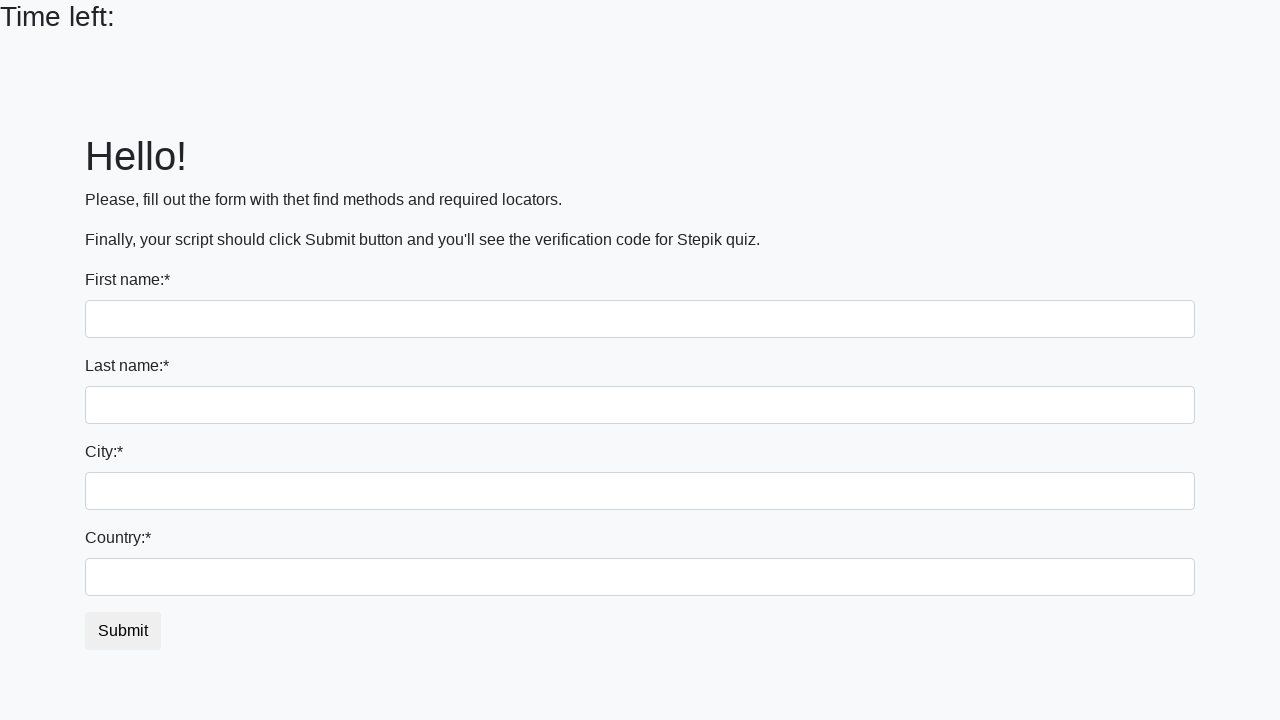

Filled first name field with 'Ivan' on input:first-of-type
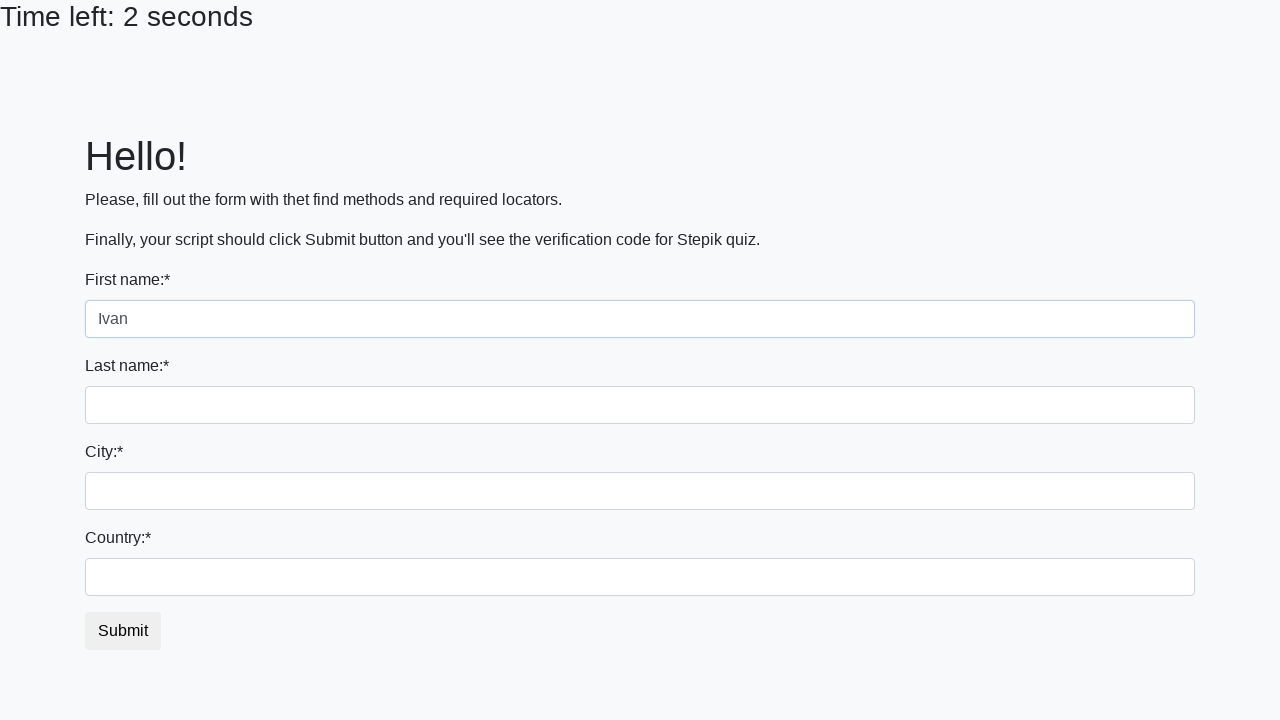

Filled last name field with 'Petrov' on input[name='last_name']
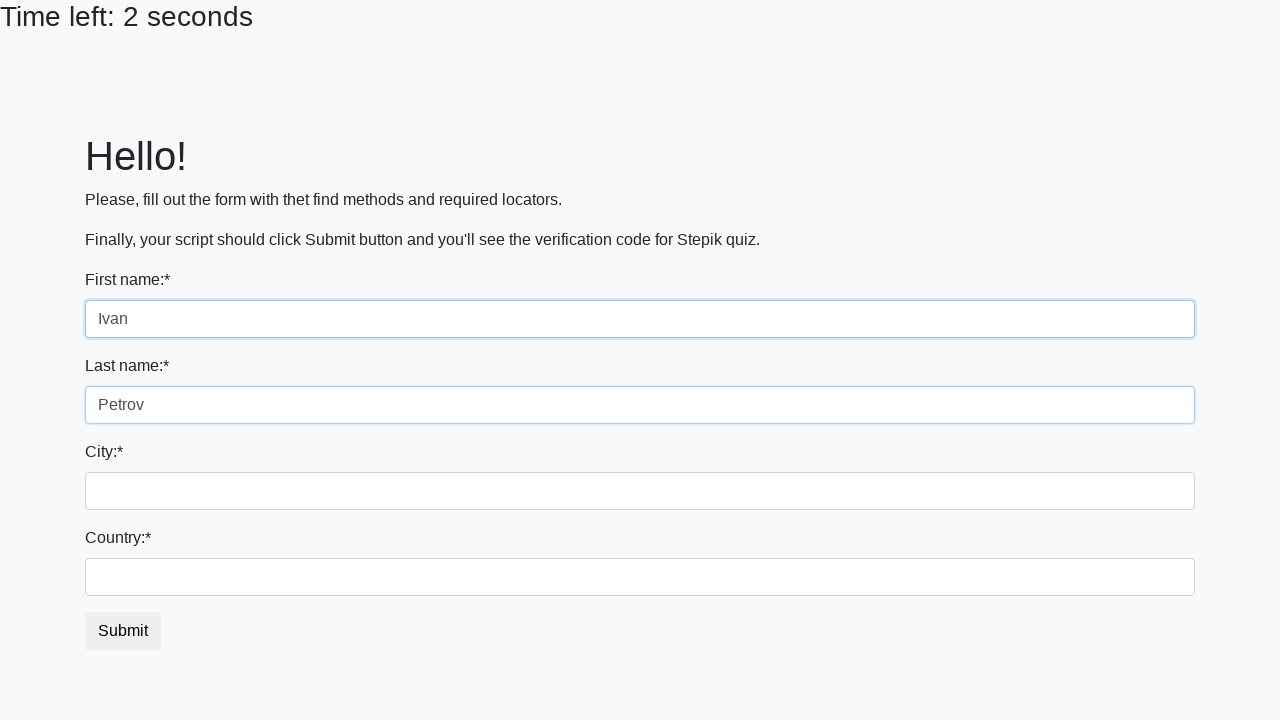

Filled city field with 'Smolensk' on .form-control.city
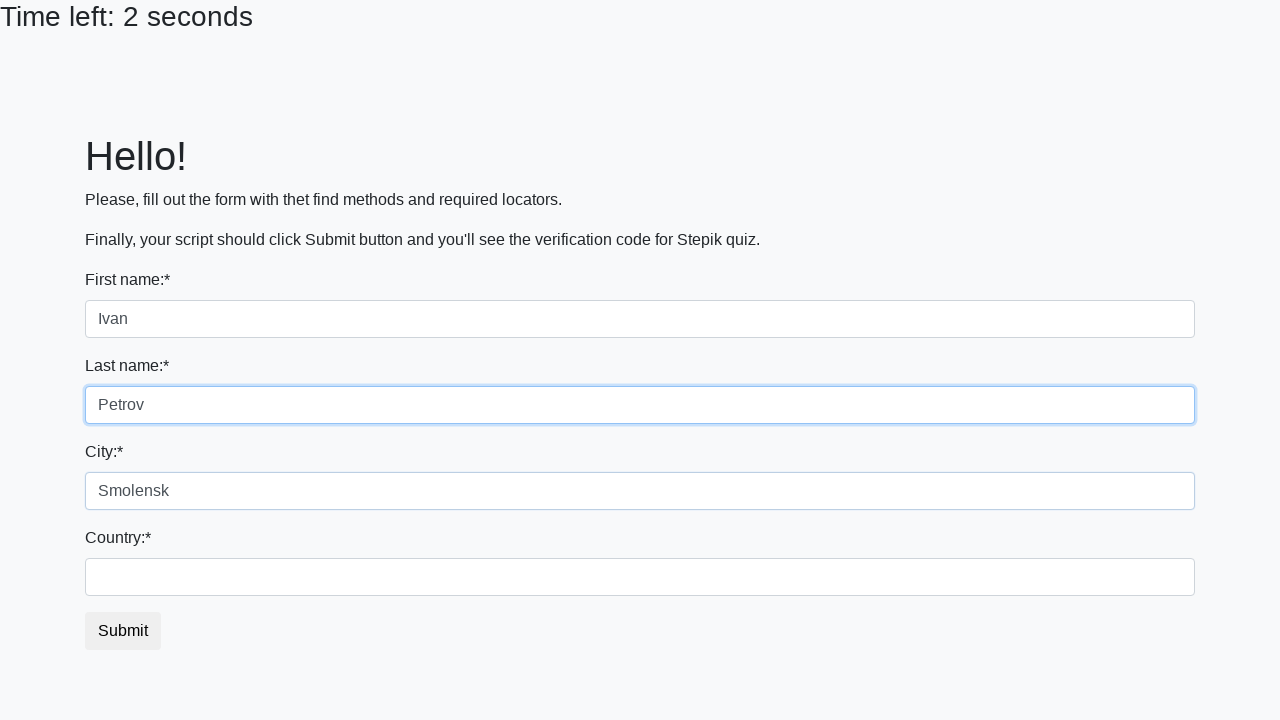

Filled country field with 'Russia' on #country
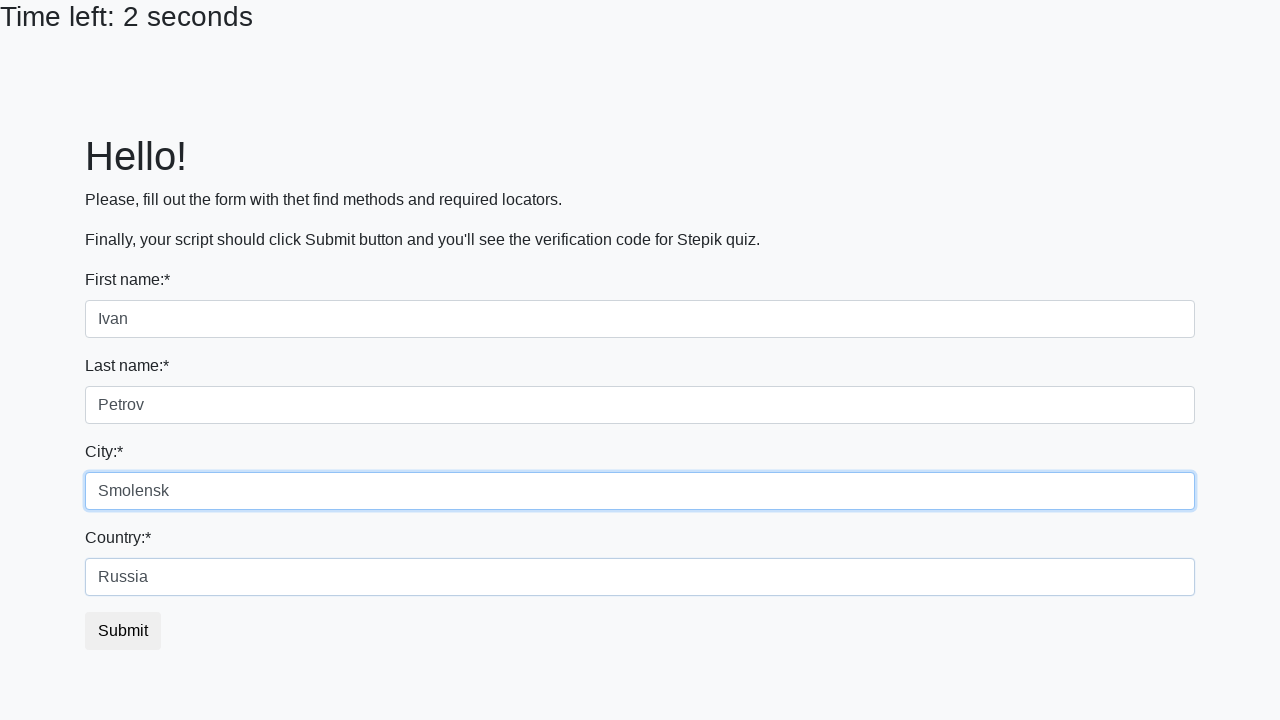

Clicked submit button to submit the form at (123, 631) on button.btn
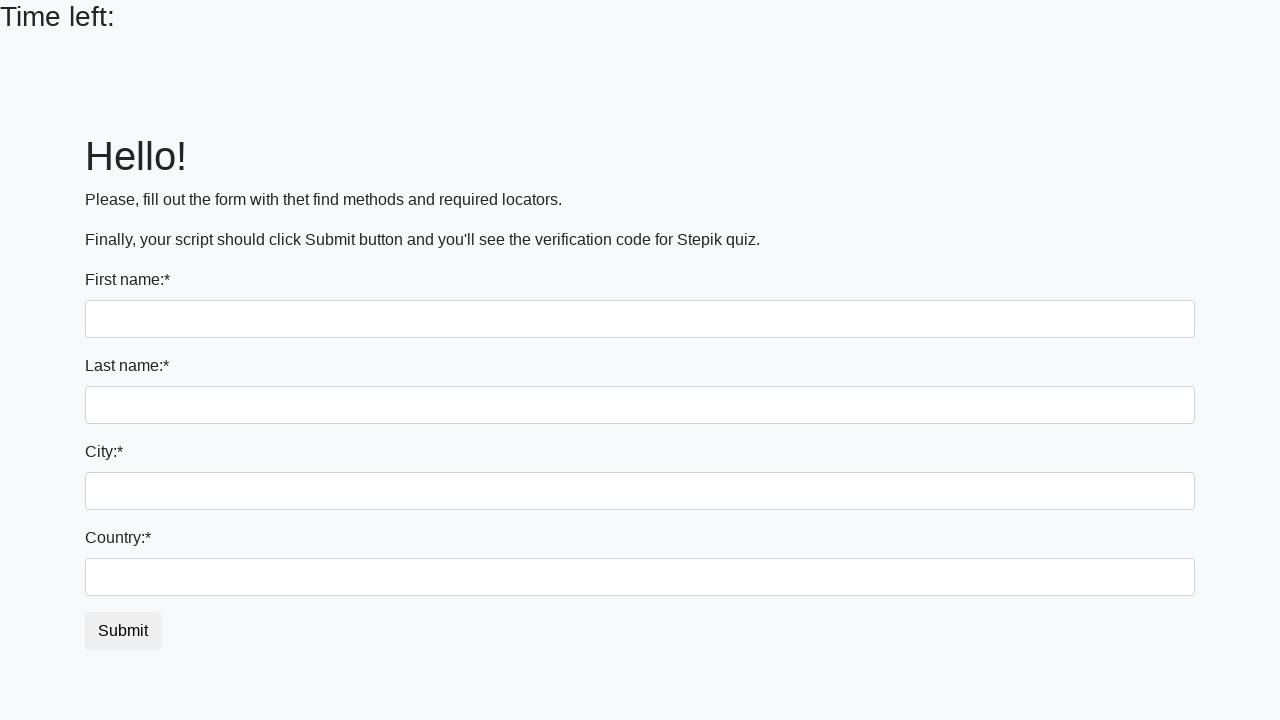

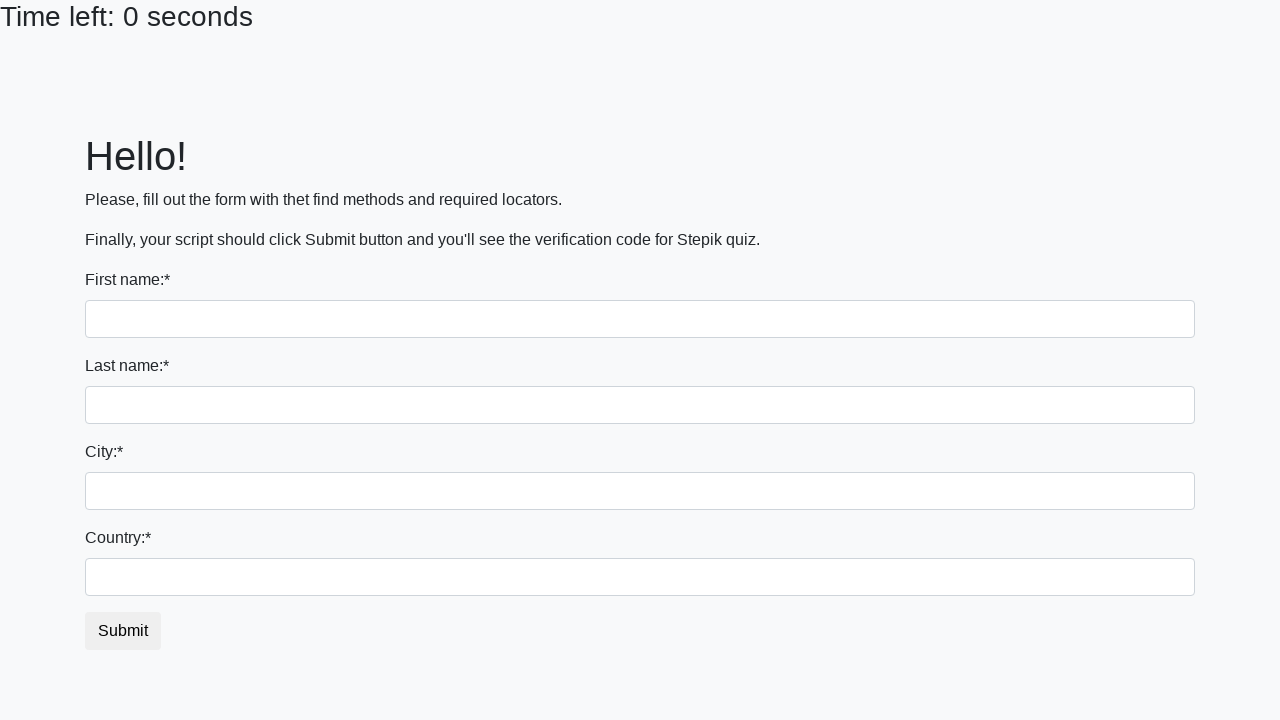